Tests infinite scroll functionality by scrolling down the page multiple times

Starting URL: https://the-internet.herokuapp.com/infinite_scroll

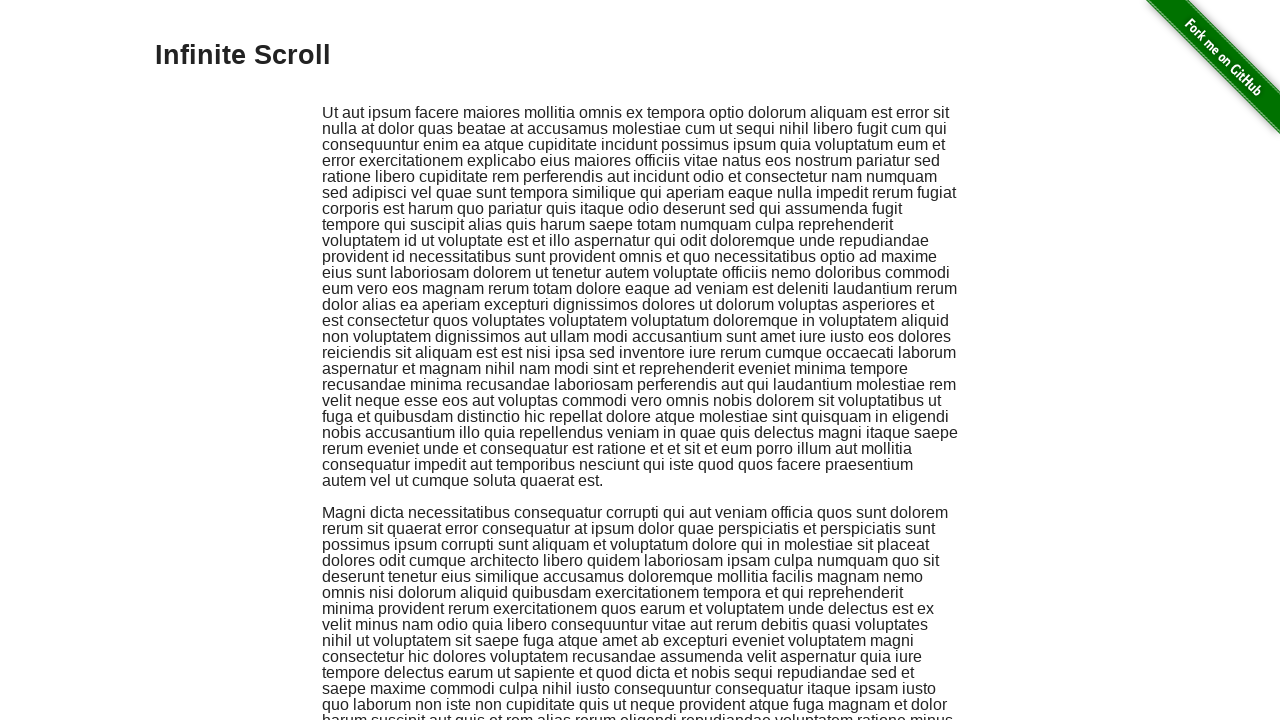

Scrolled down the page by 500 pixels
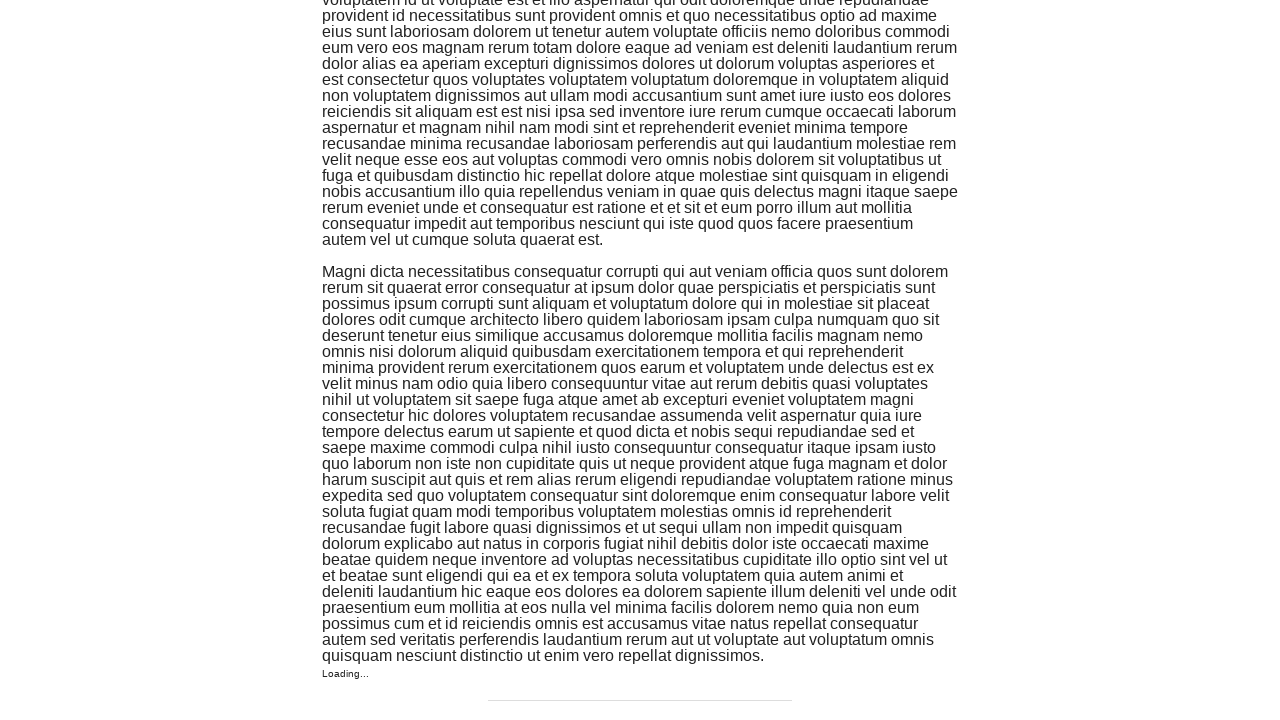

Waited 2 seconds for infinite scroll content to load
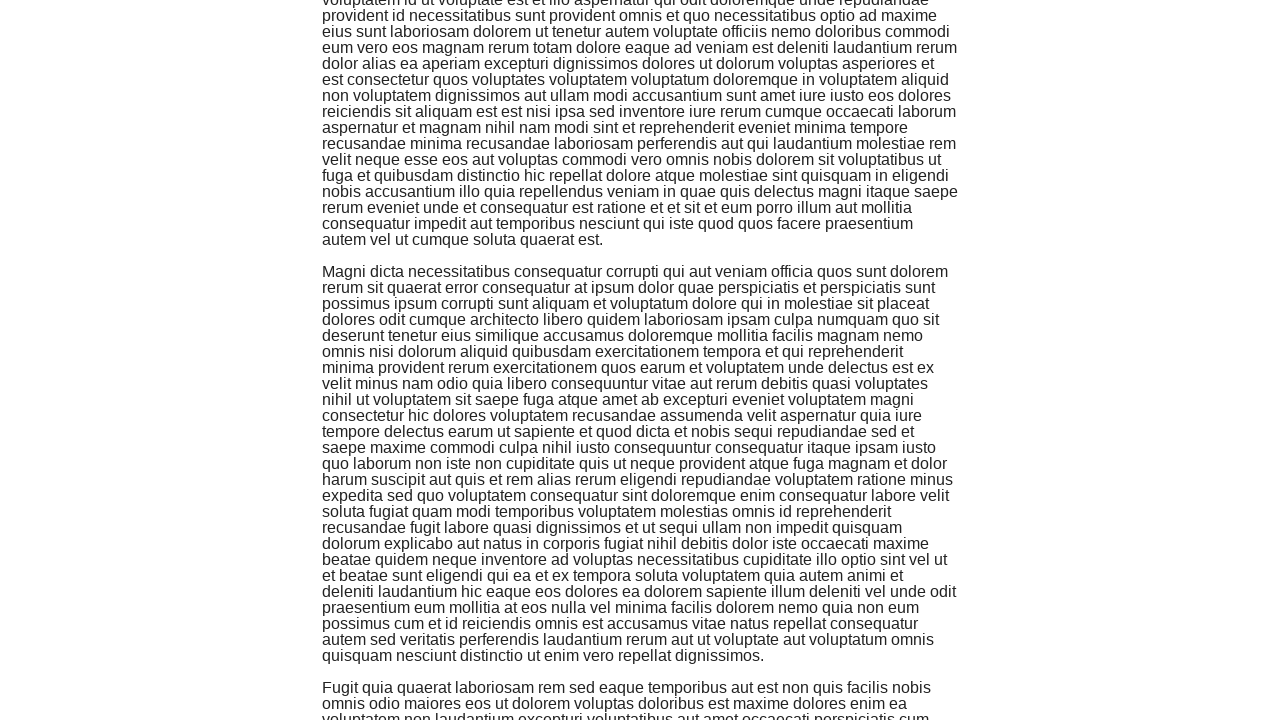

Scrolled down the page by 500 pixels
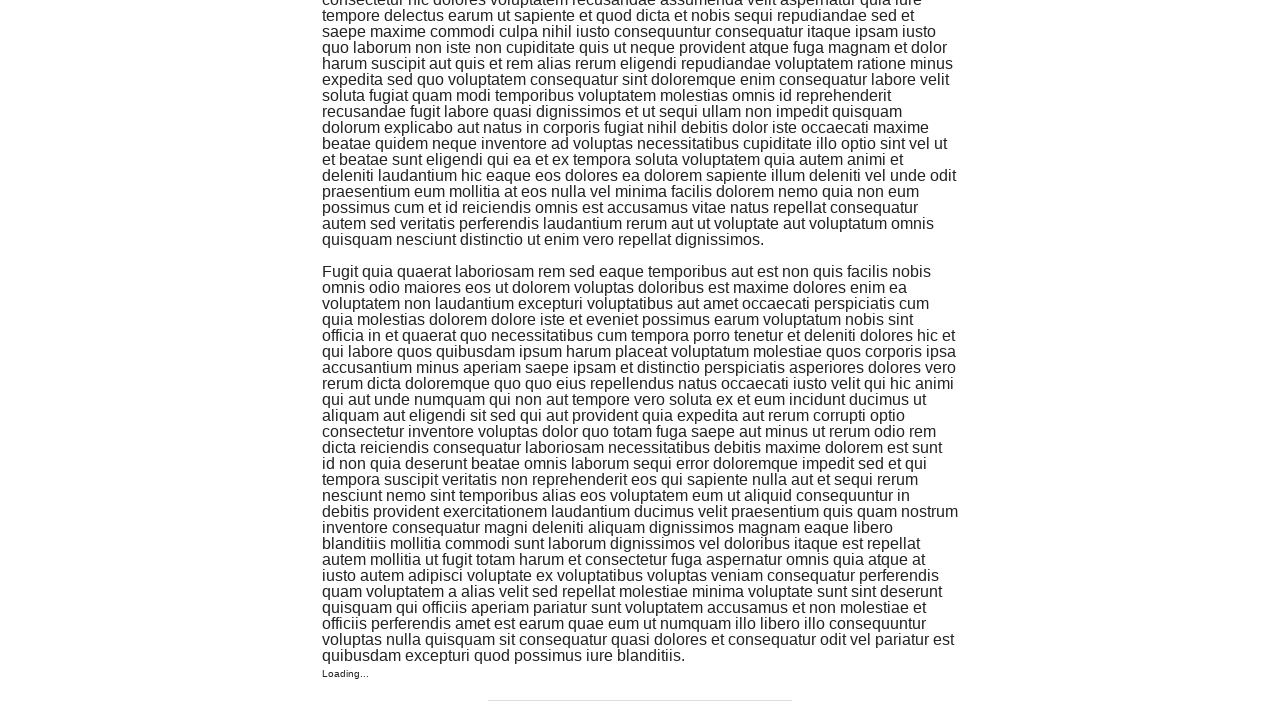

Waited 2 seconds for infinite scroll content to load
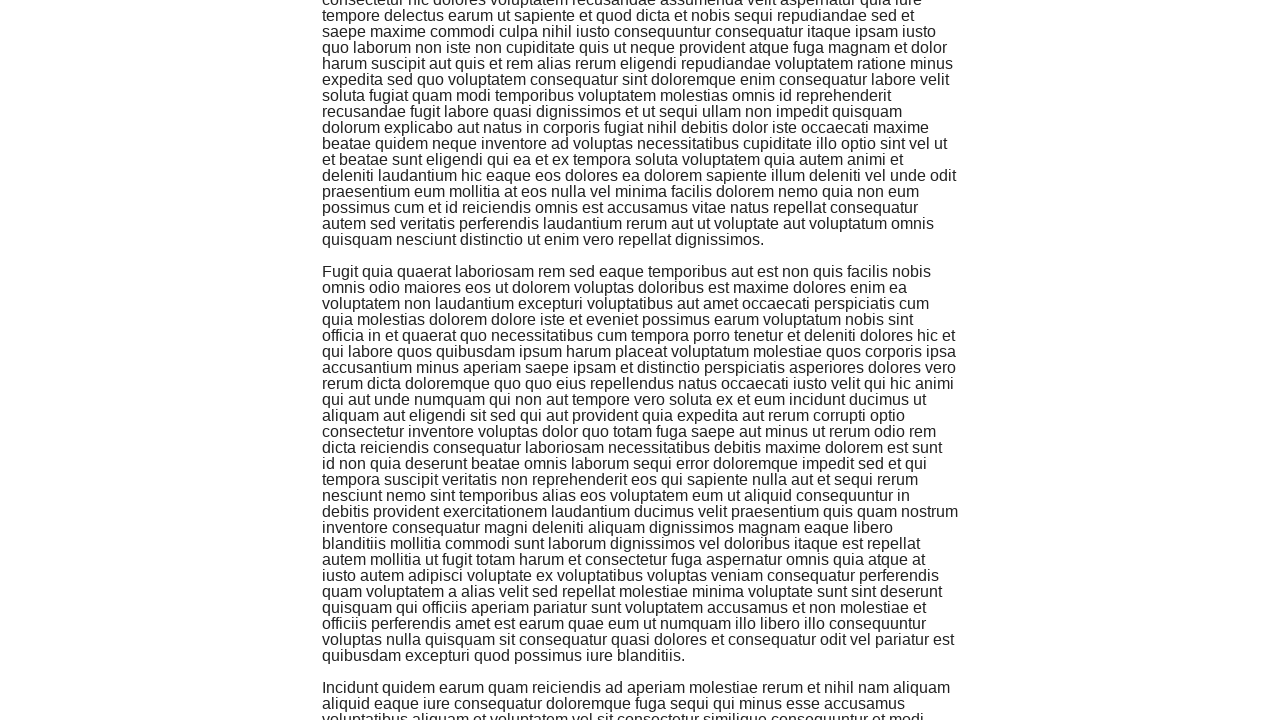

Scrolled down the page by 500 pixels
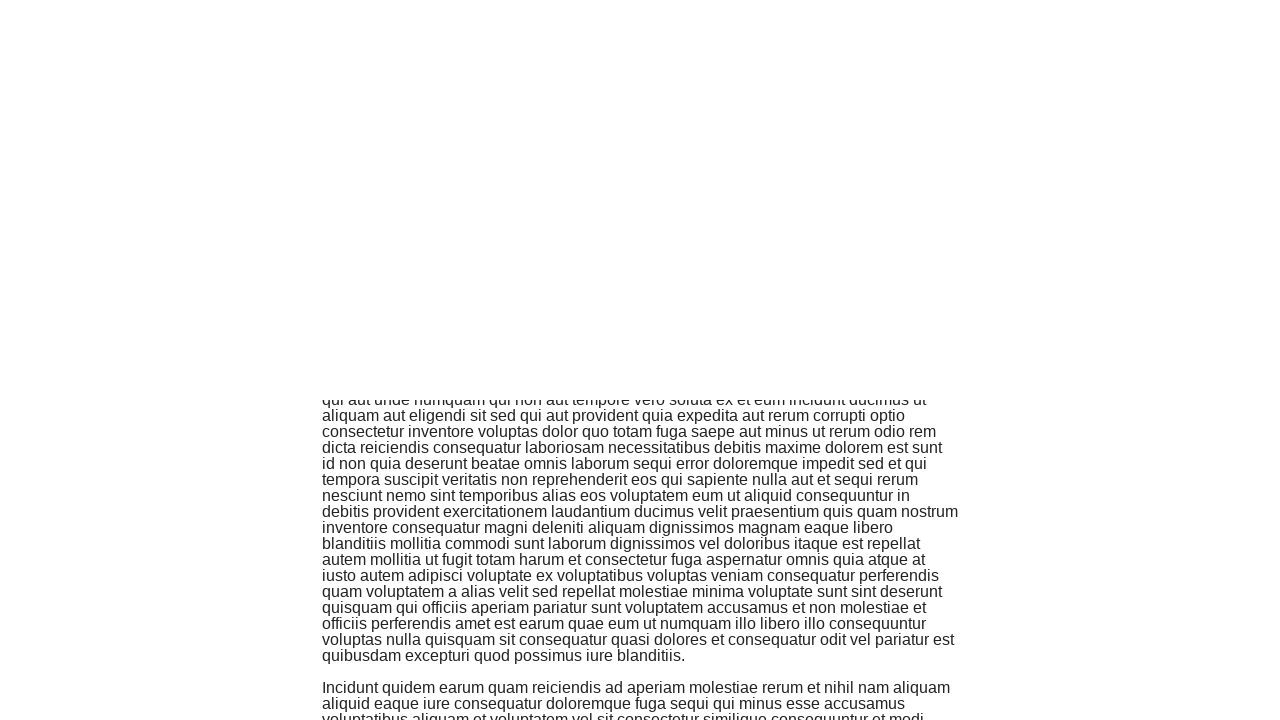

Waited 2 seconds for infinite scroll content to load
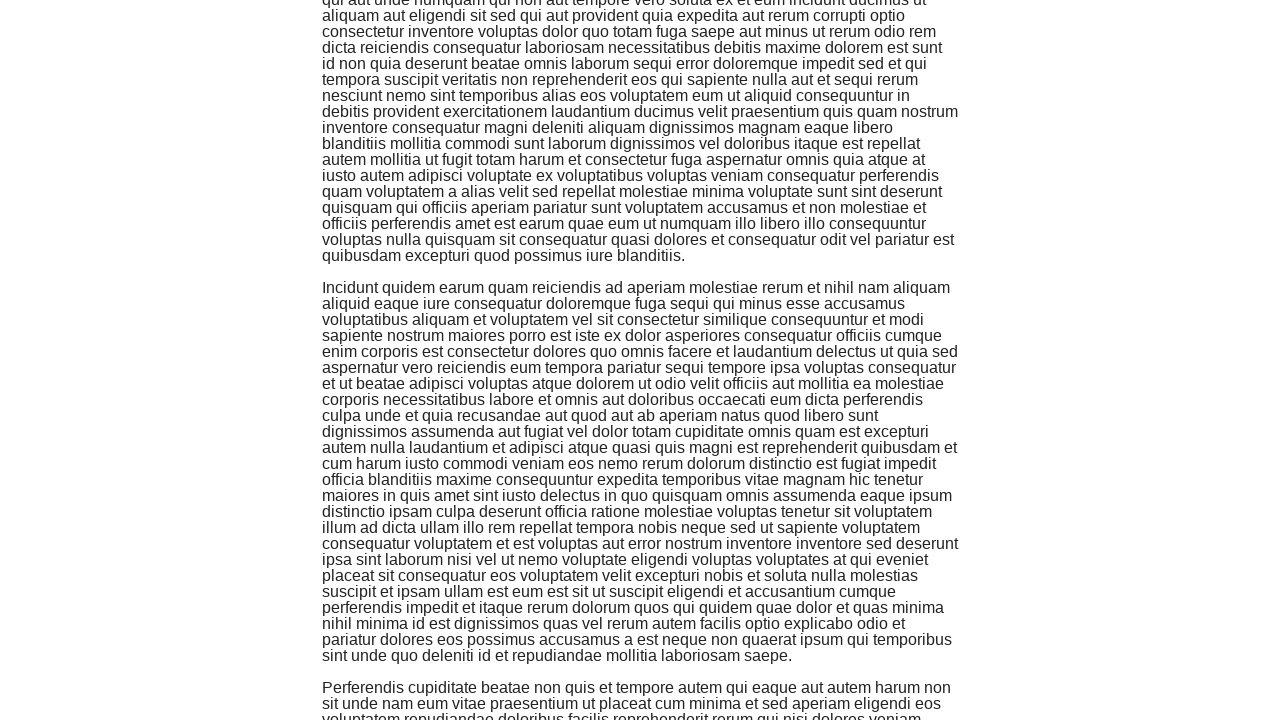

Scrolled down the page by 500 pixels
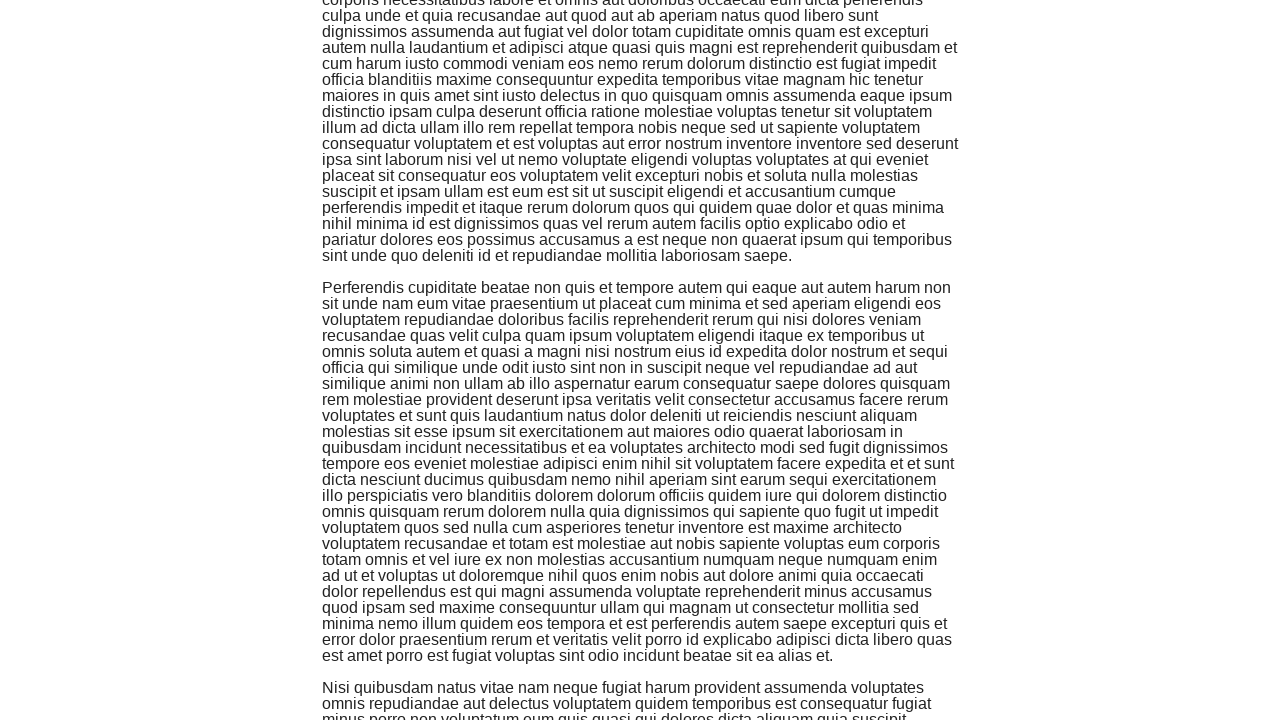

Waited 2 seconds for infinite scroll content to load
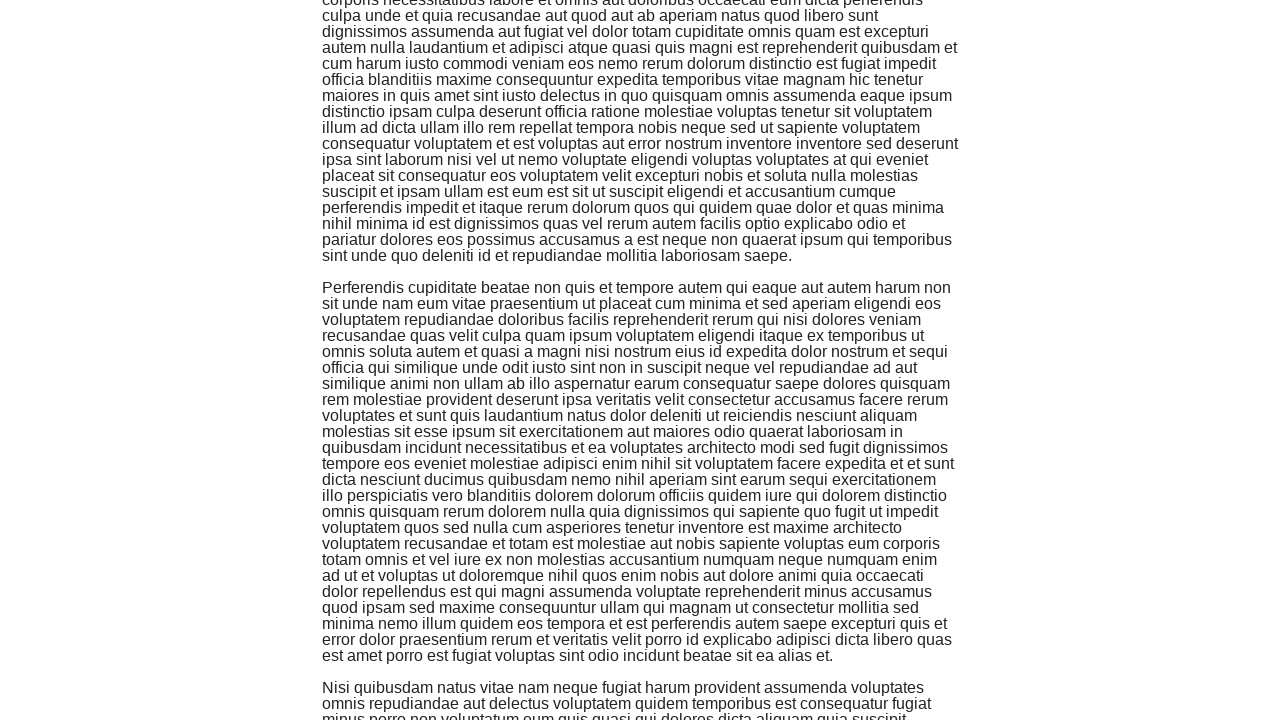

Scrolled down the page by 500 pixels
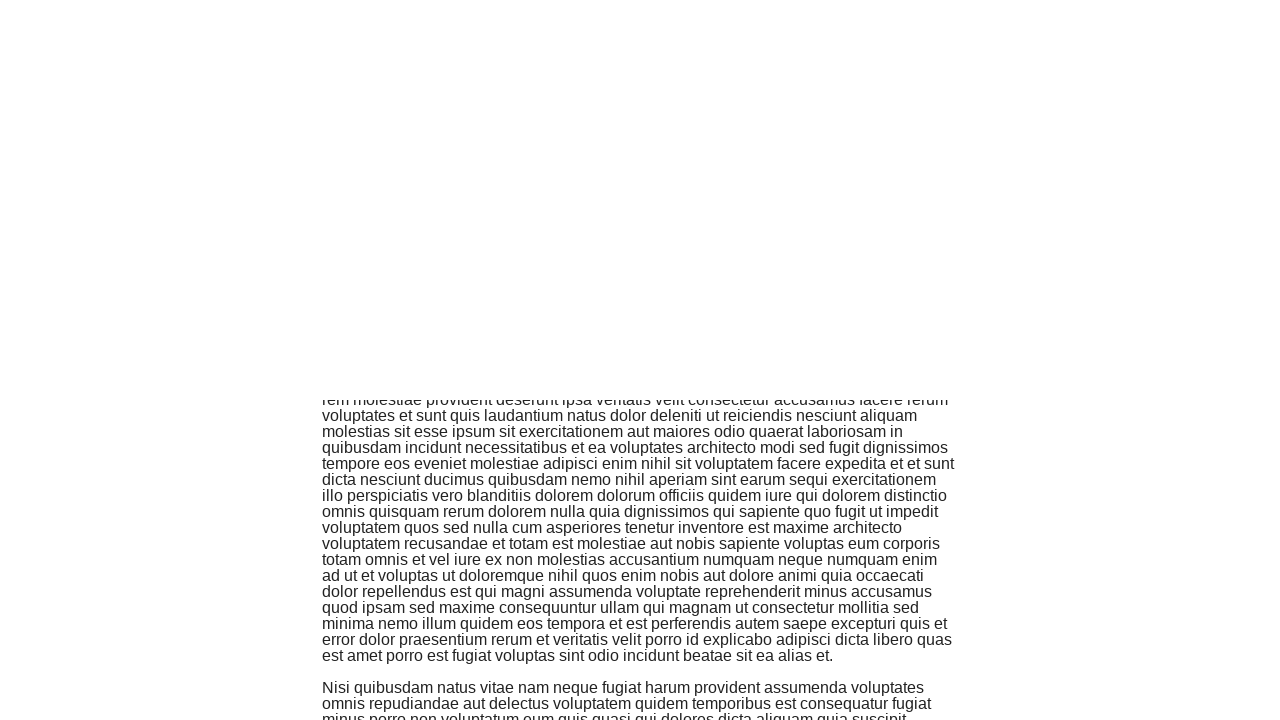

Waited 2 seconds for infinite scroll content to load
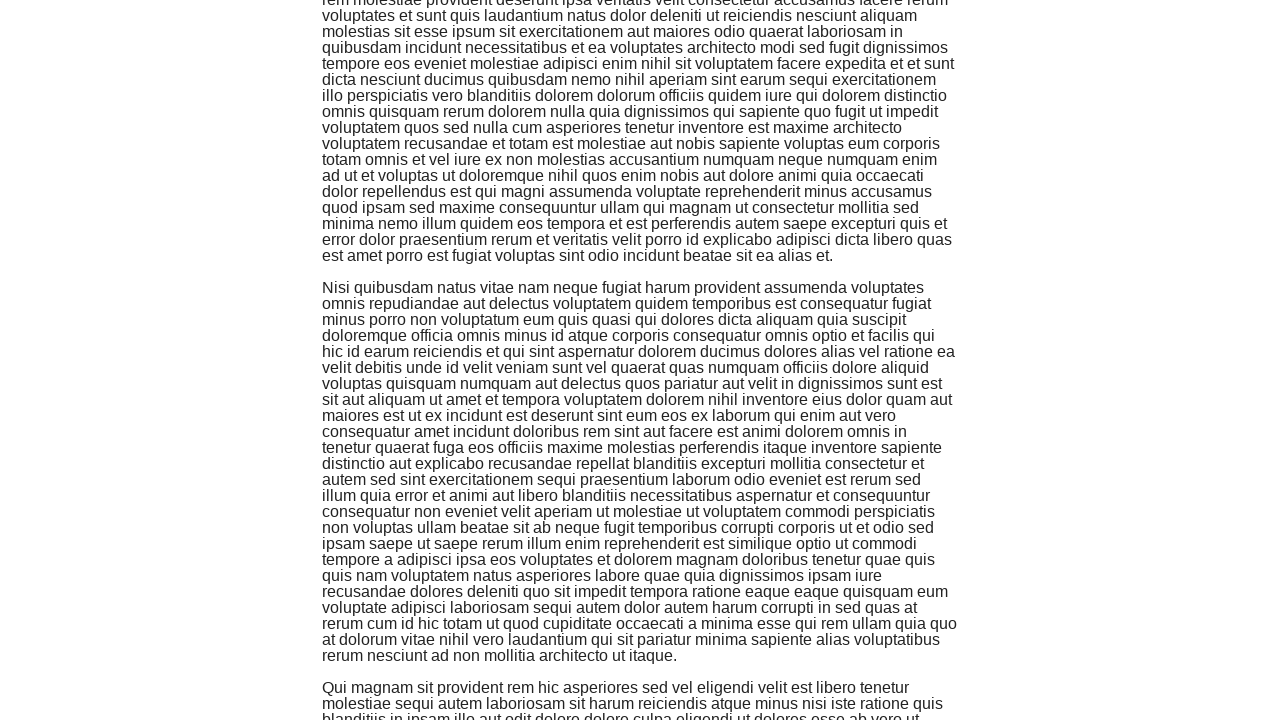

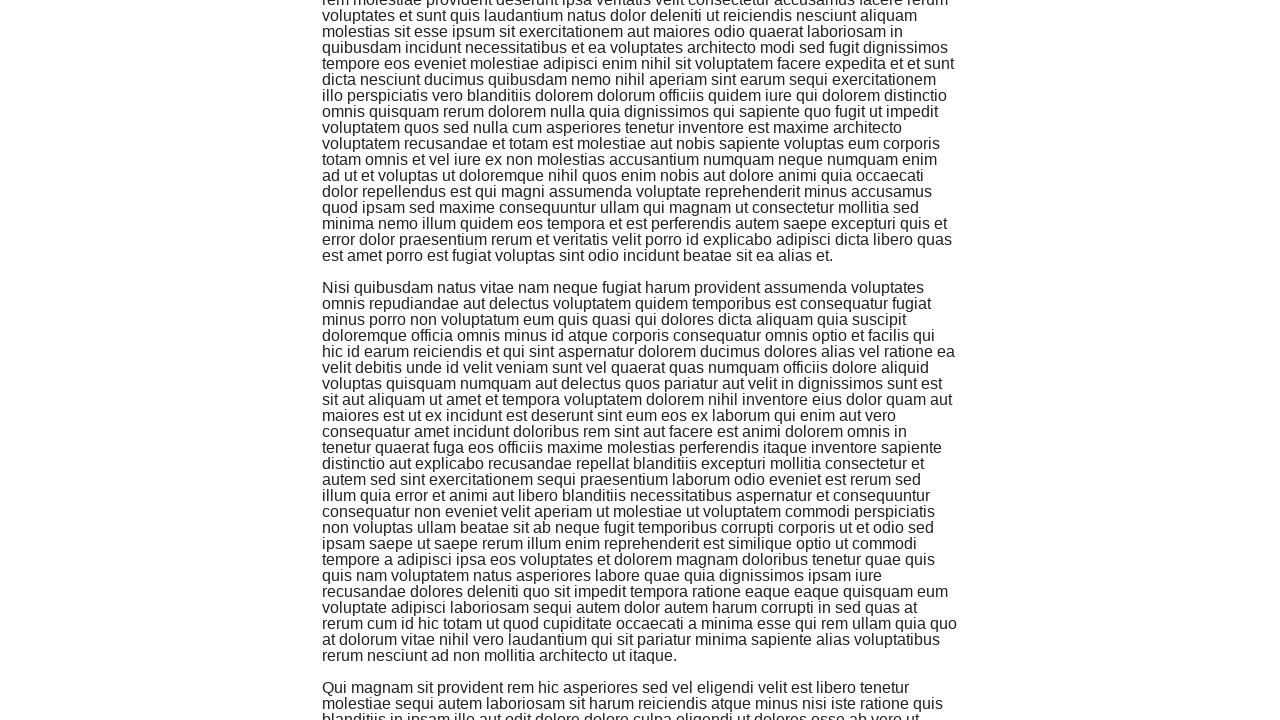